Tests keyboard key press functionality by sending SPACE key to an element and TAB key using ActionChains, then verifying the result text displays the correct key pressed.

Starting URL: http://the-internet.herokuapp.com/key_presses

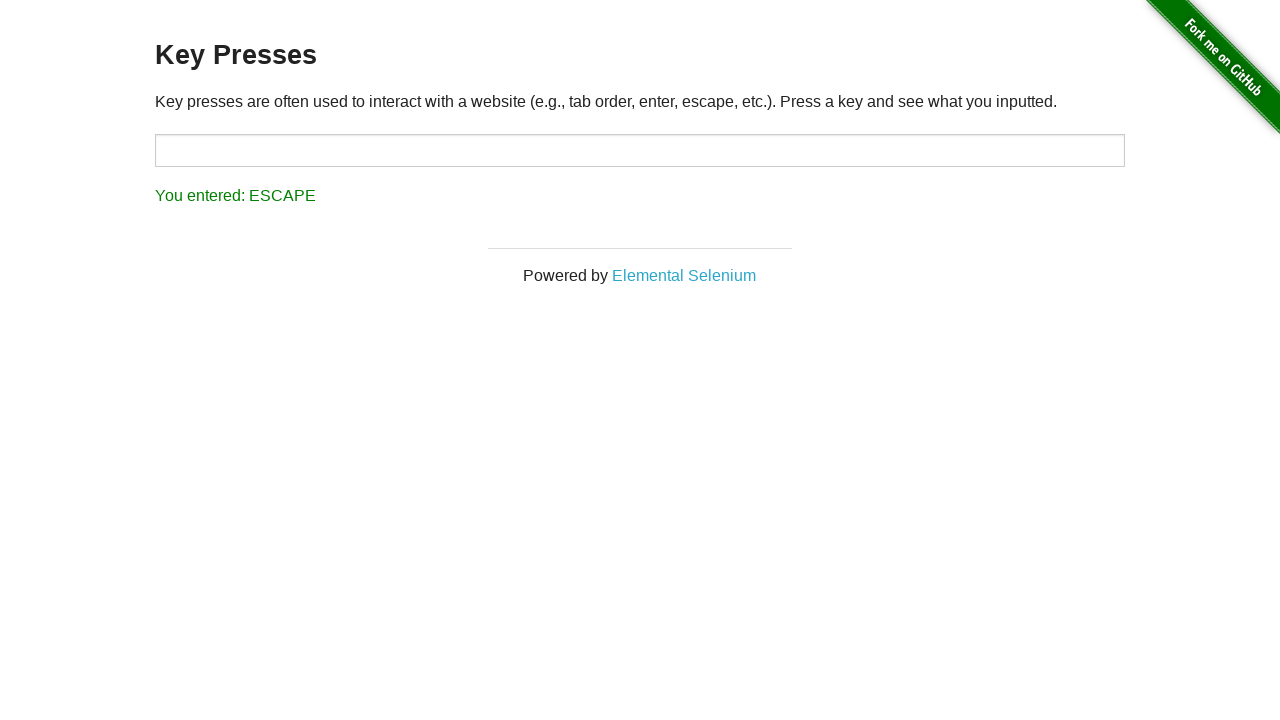

Pressed SPACE key on the example element on .example
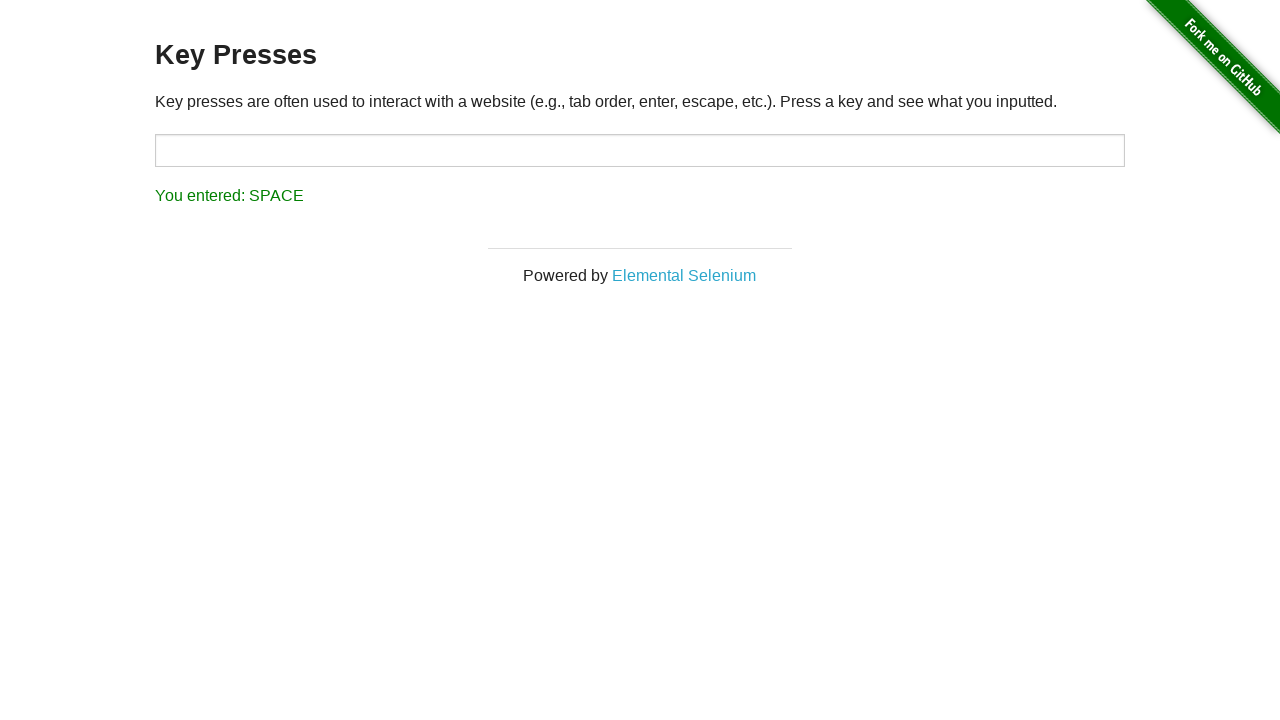

Result element loaded after SPACE key press
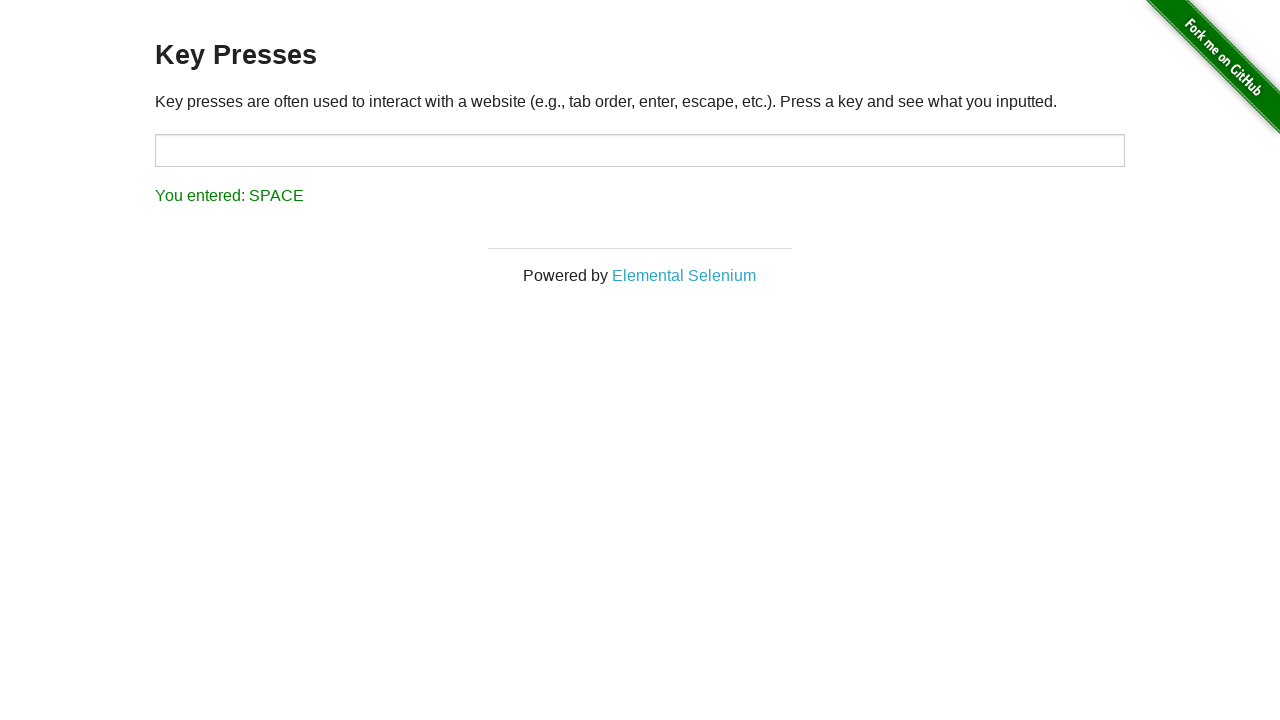

Verified result text displays 'You entered: SPACE'
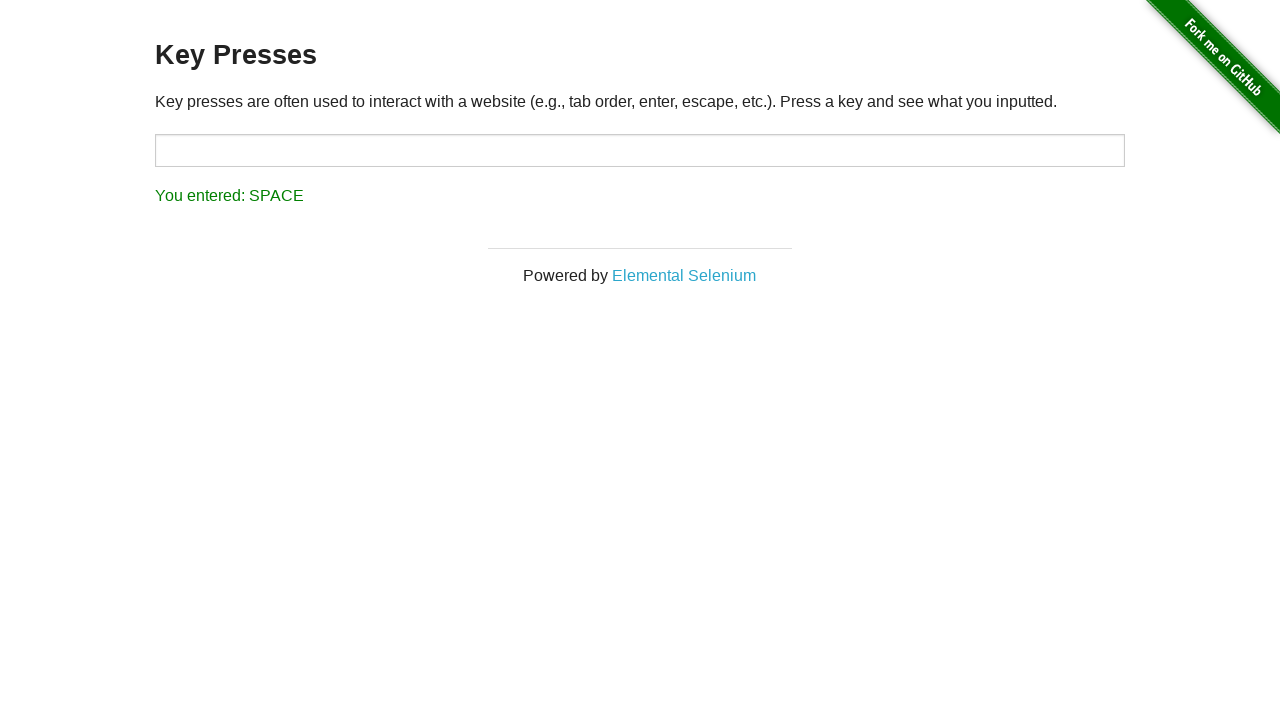

Pressed TAB key using keyboard
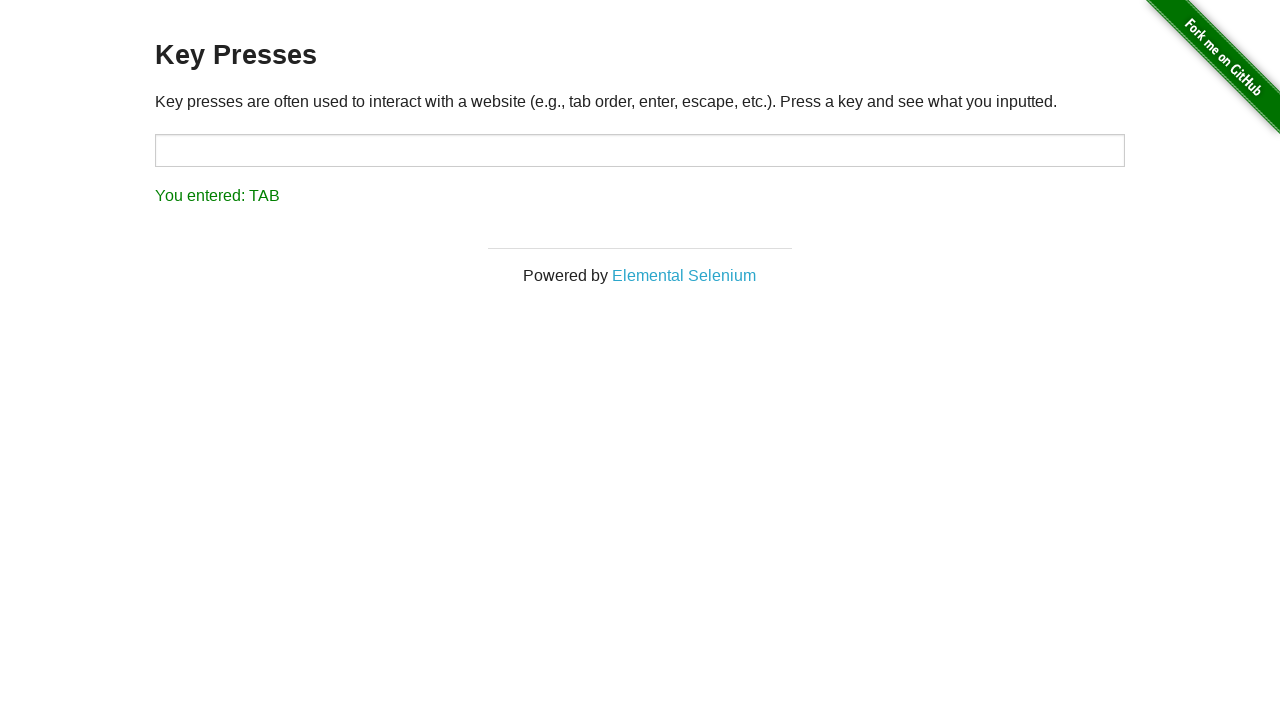

Verified result text displays 'You entered: TAB'
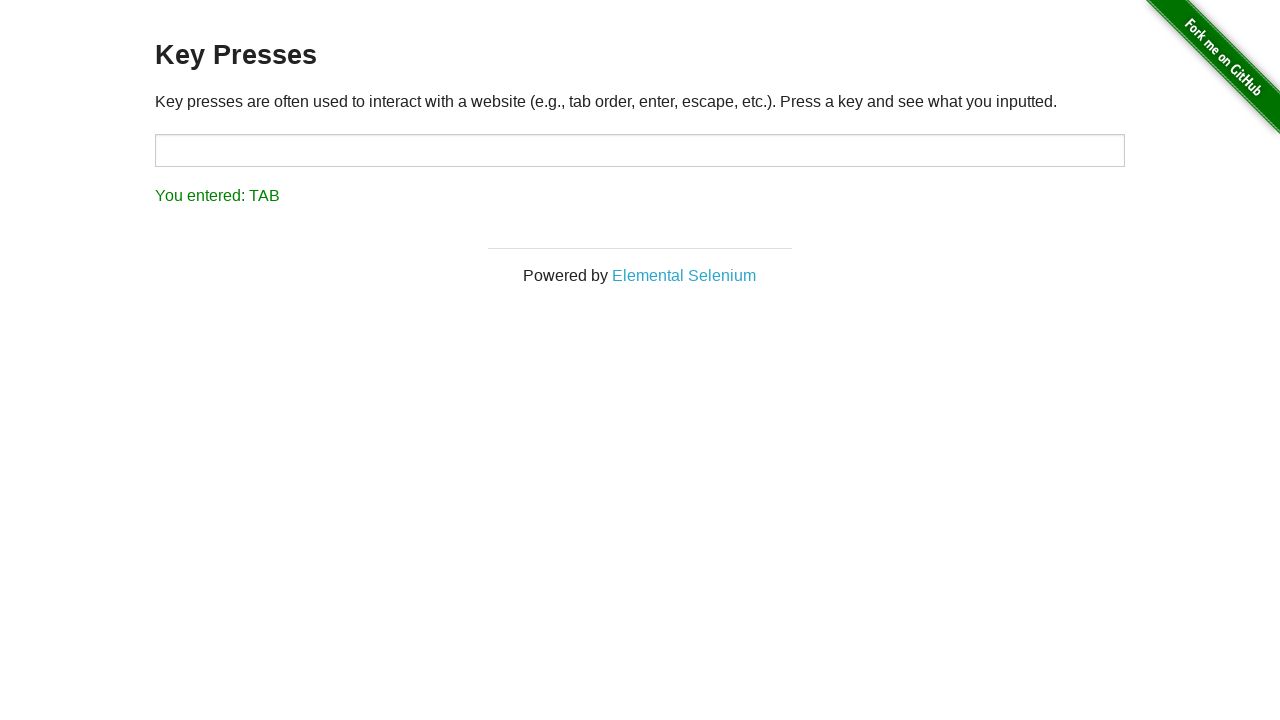

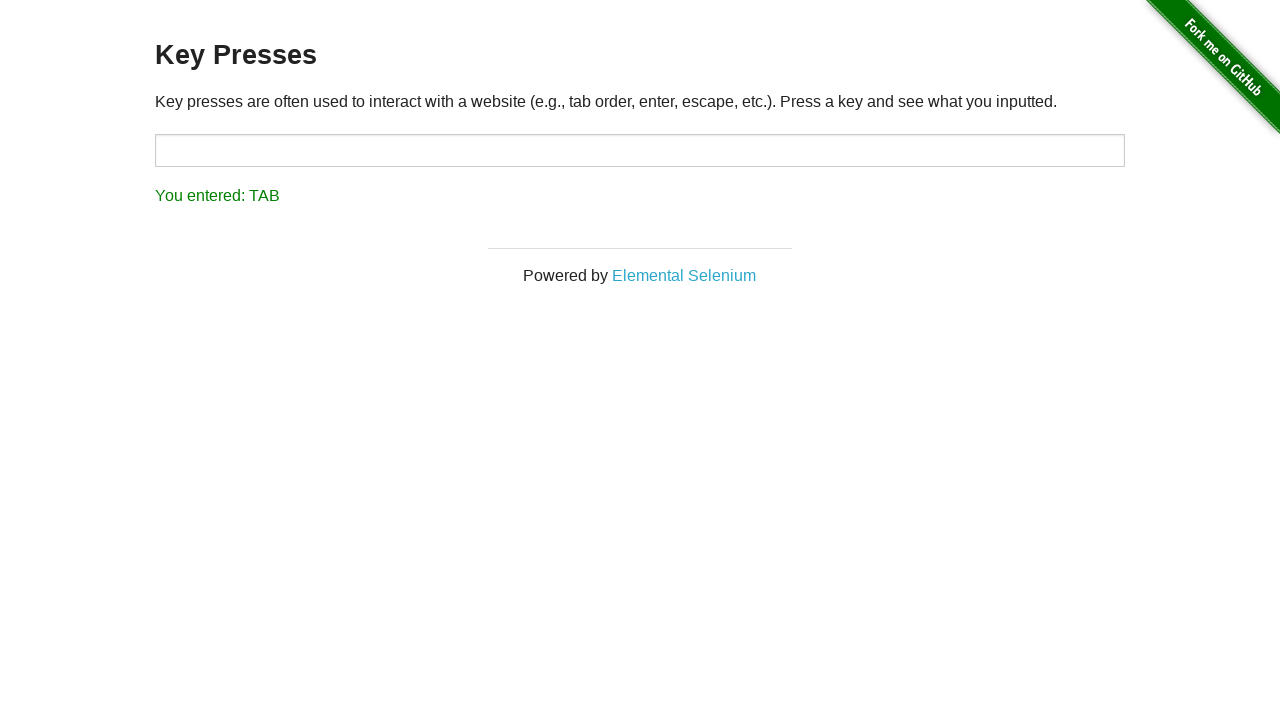